Demonstrates CSS selector usage by navigating to a contact form website and entering text into an input field using the ID selector

Starting URL: http://www.mycontactform.com

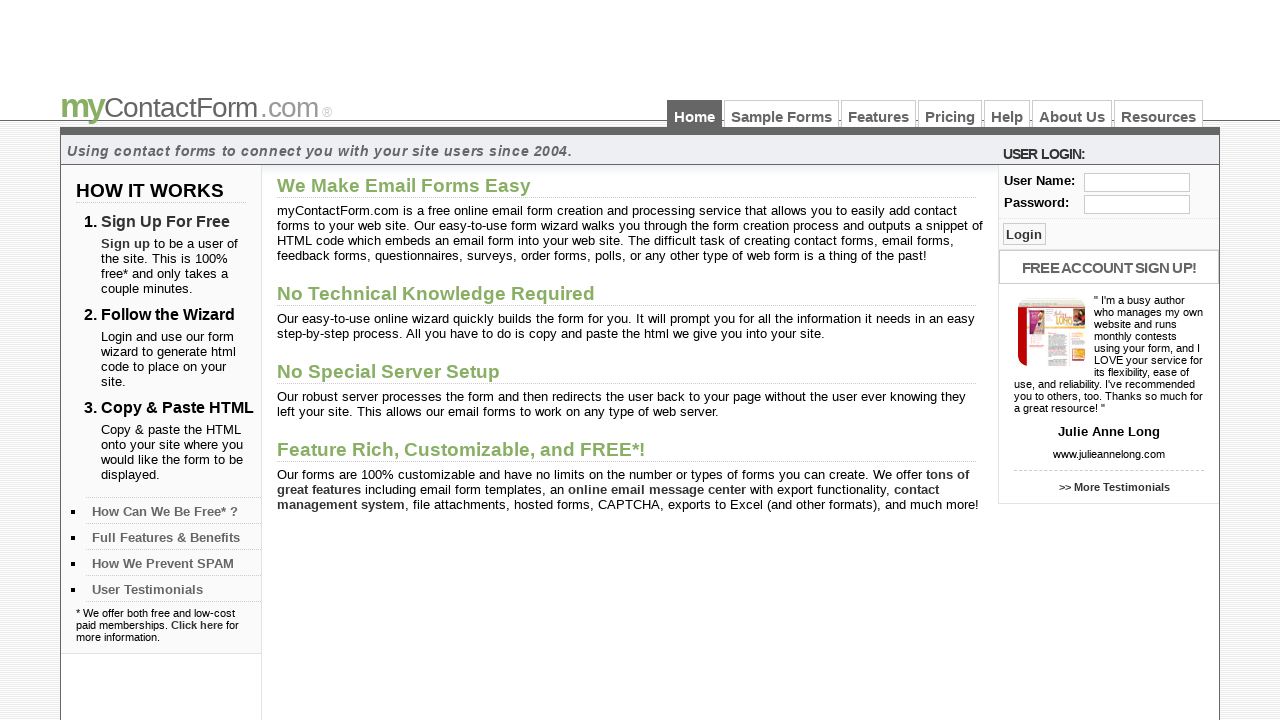

Navigated to contact form website
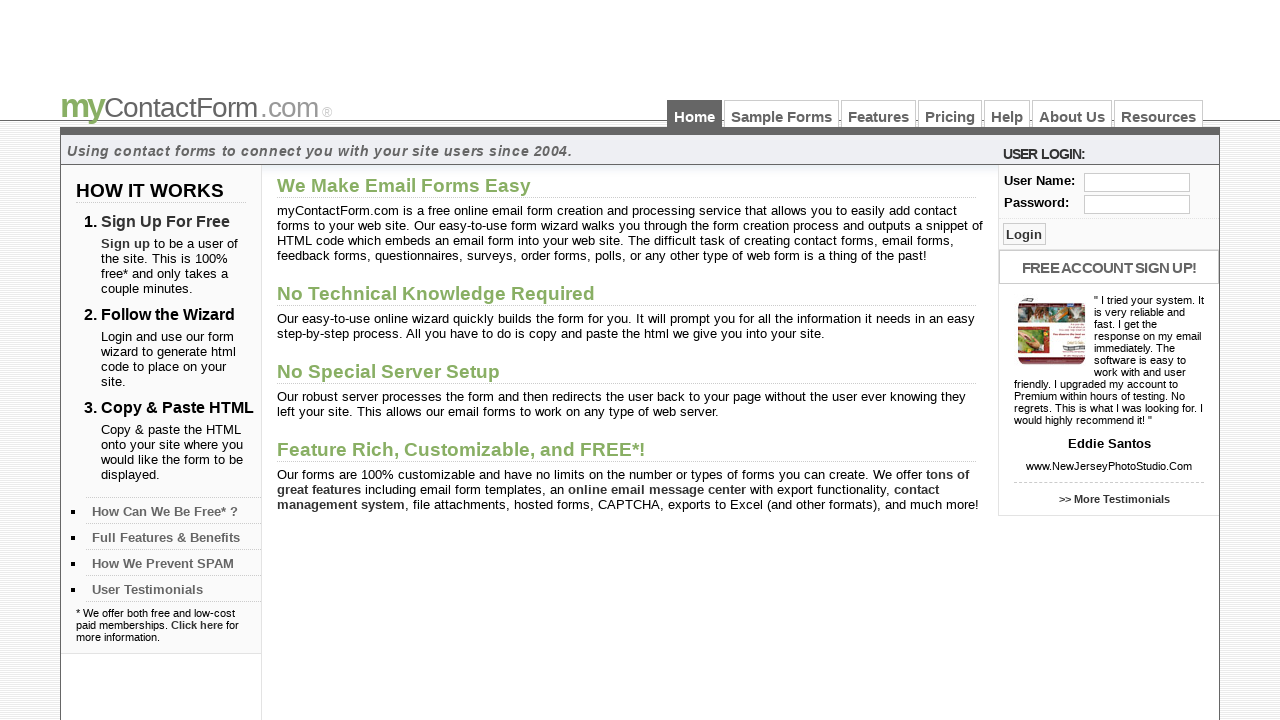

Entered 'hi' into user input field using CSS ID selector on #user
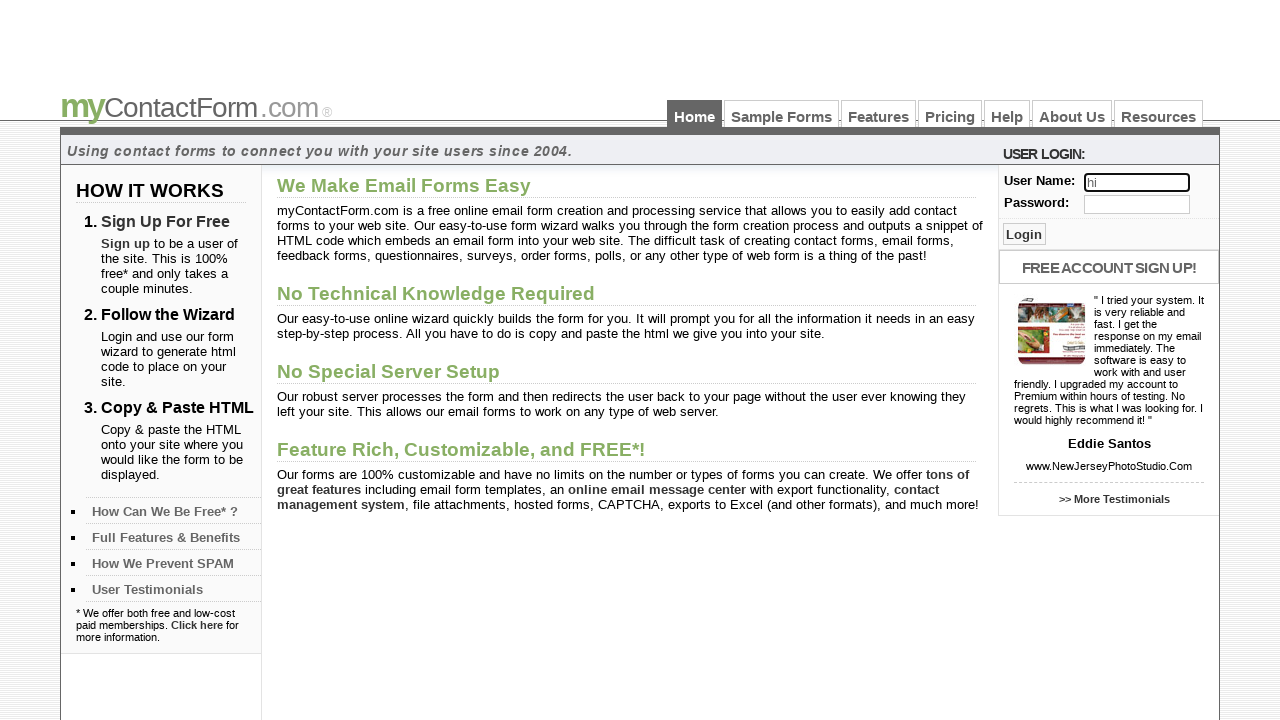

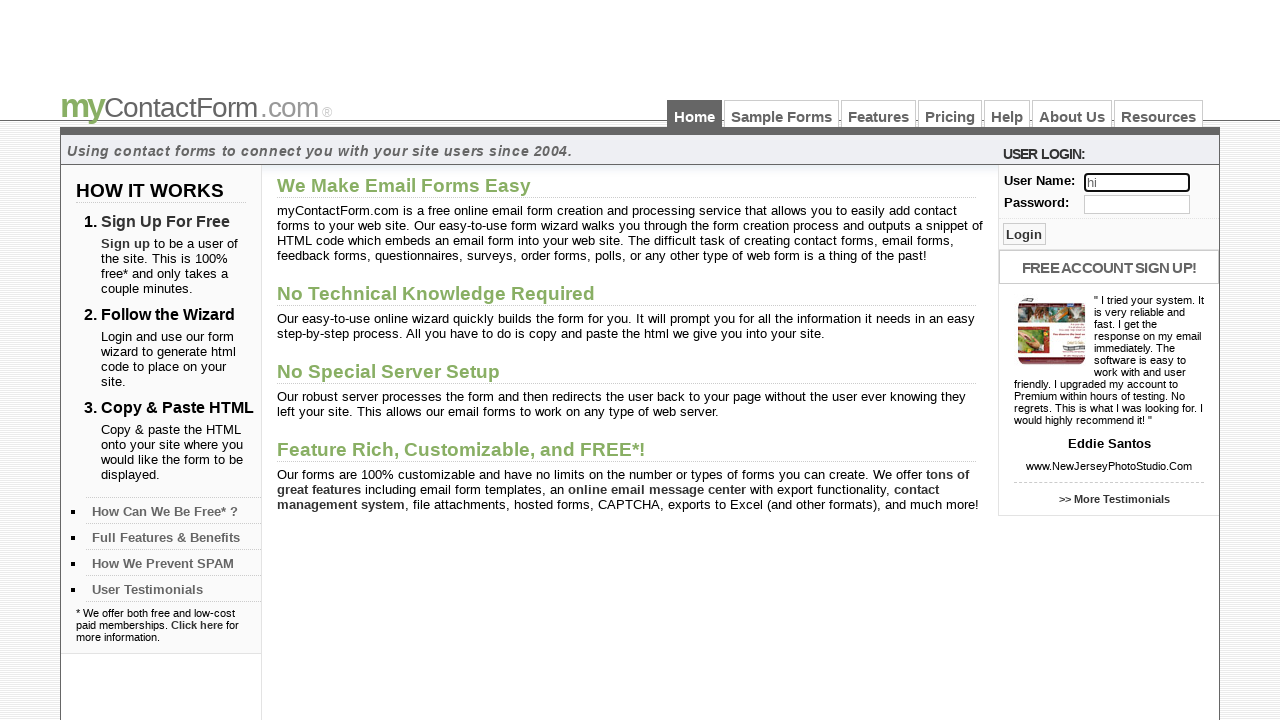